Tests React Semantic UI dropdown by selecting different user names (Jenny Hess, Elliot Fu, Matt) and verifying each selection displays correctly.

Starting URL: https://react.semantic-ui.com/maximize/dropdown-example-selection/

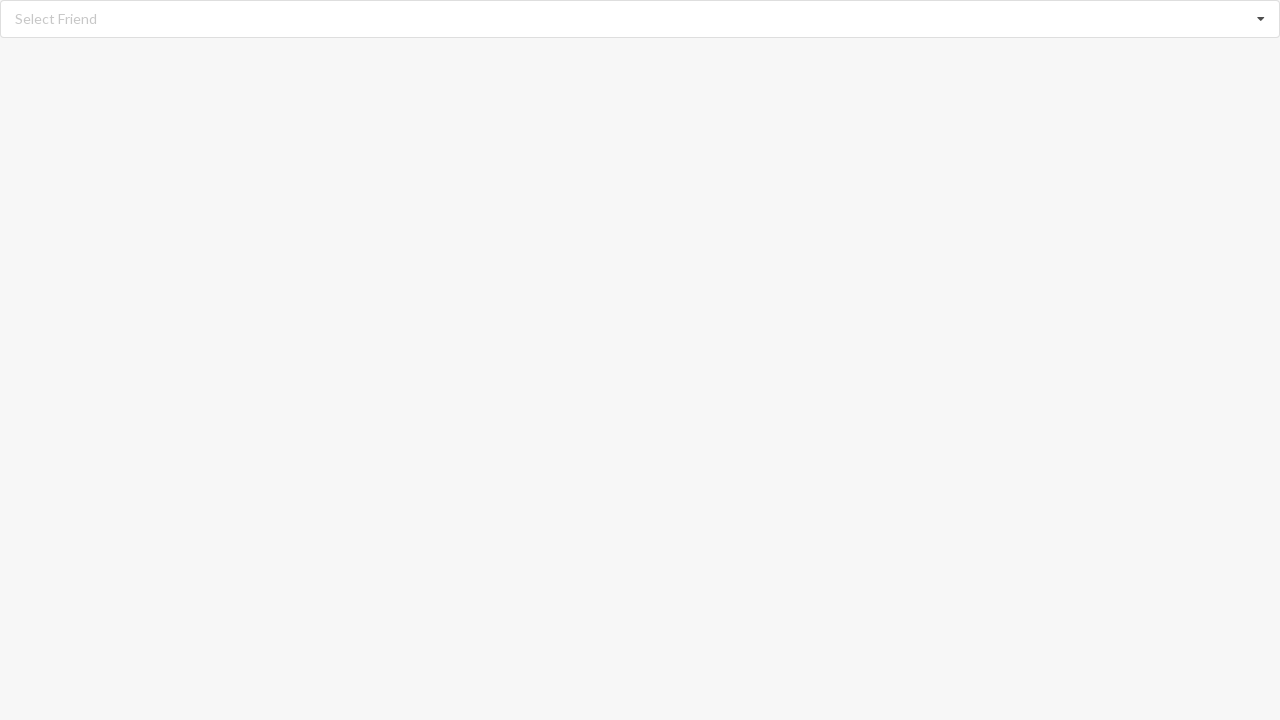

Clicked dropdown icon to open menu at (1261, 19) on i.dropdown.icon
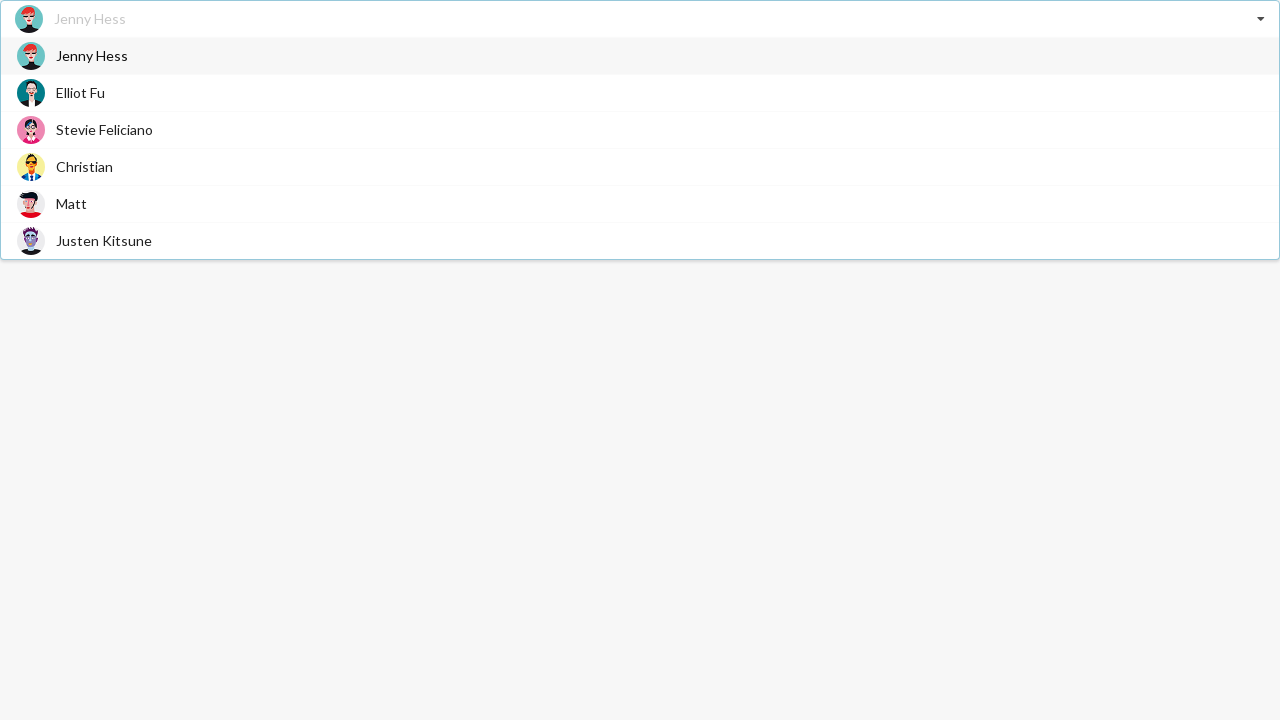

Dropdown options loaded
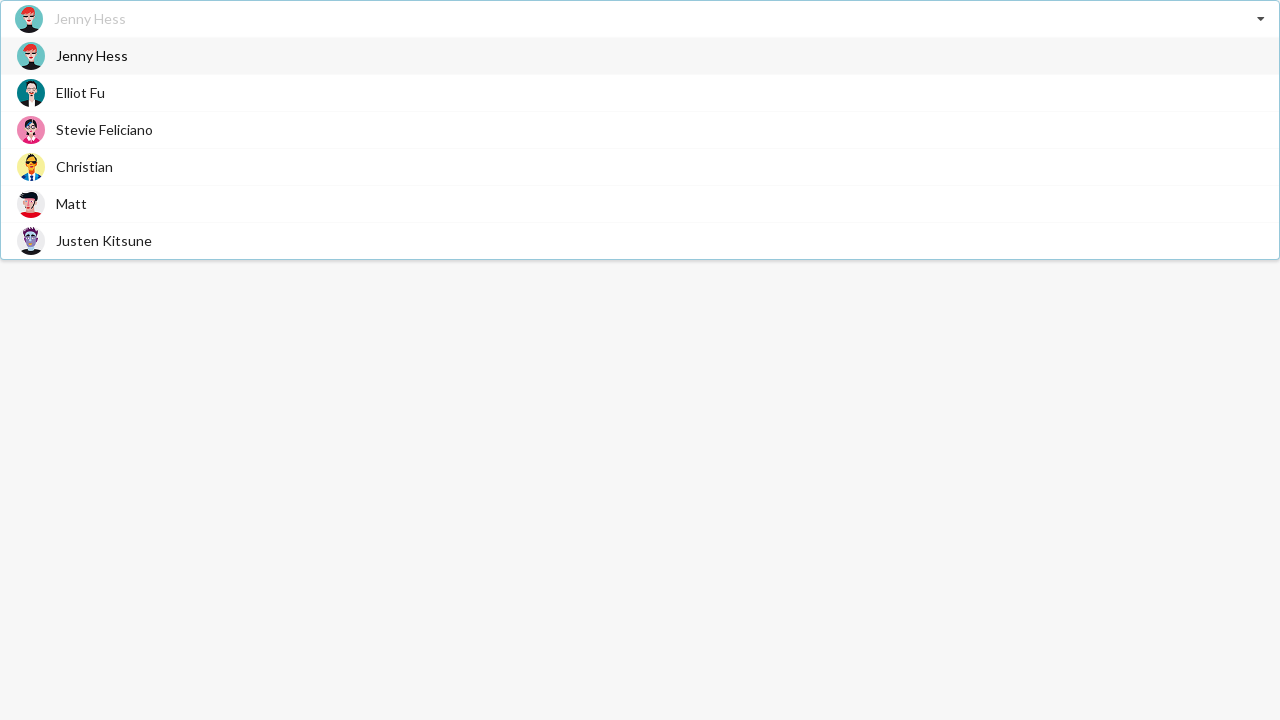

Selected 'Jenny Hess' from dropdown at (92, 56) on div[role='option'] span:has-text('Jenny Hess')
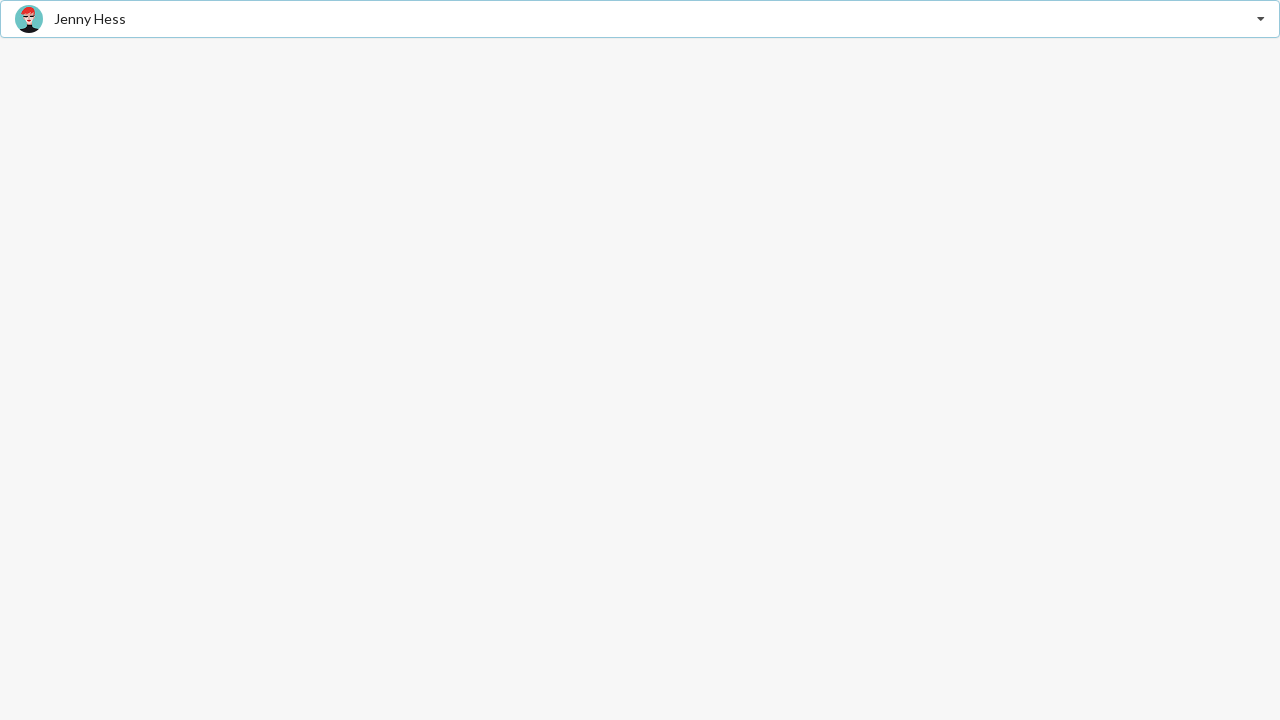

Verified 'Jenny Hess' selection displayed correctly
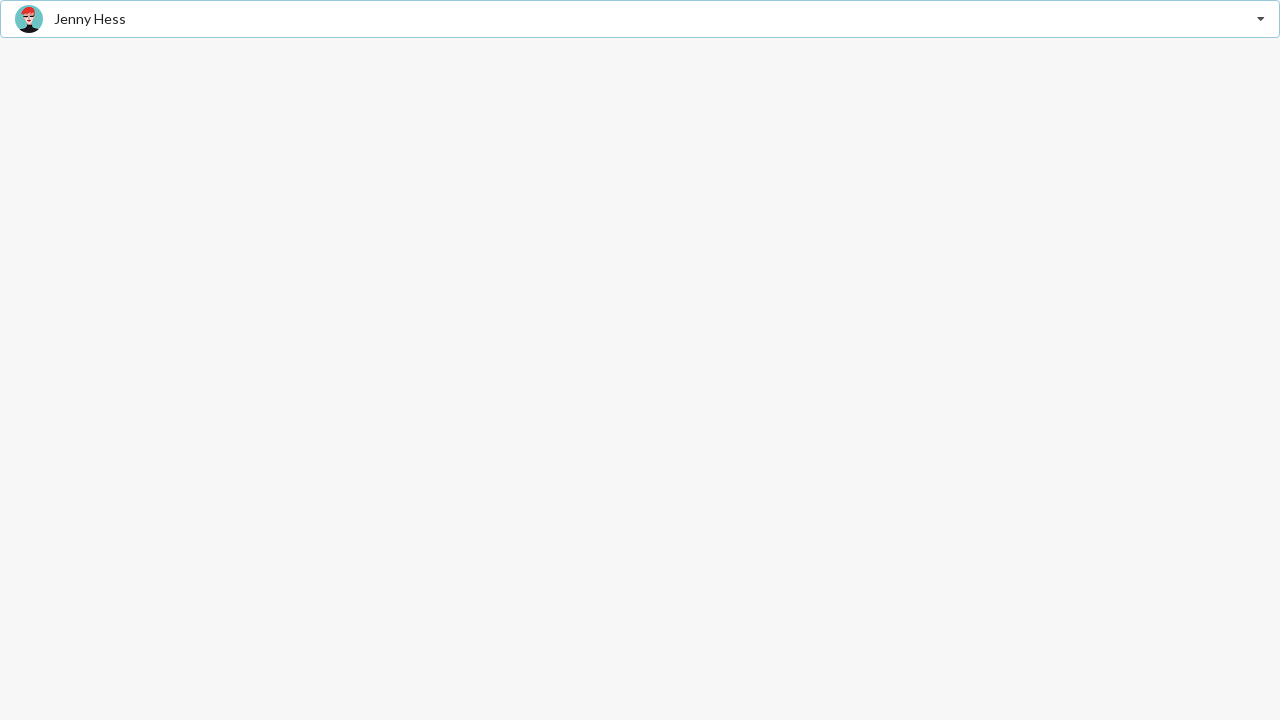

Clicked dropdown icon to open menu at (1261, 19) on i.dropdown.icon
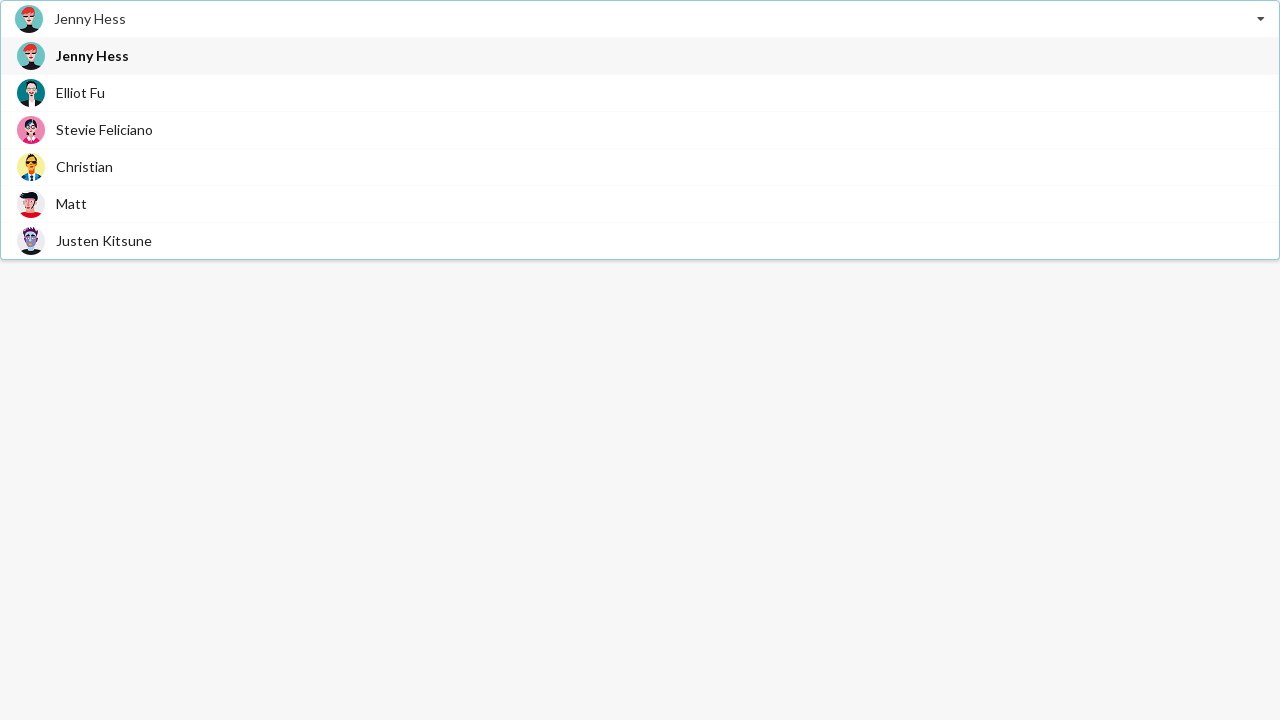

Dropdown options loaded
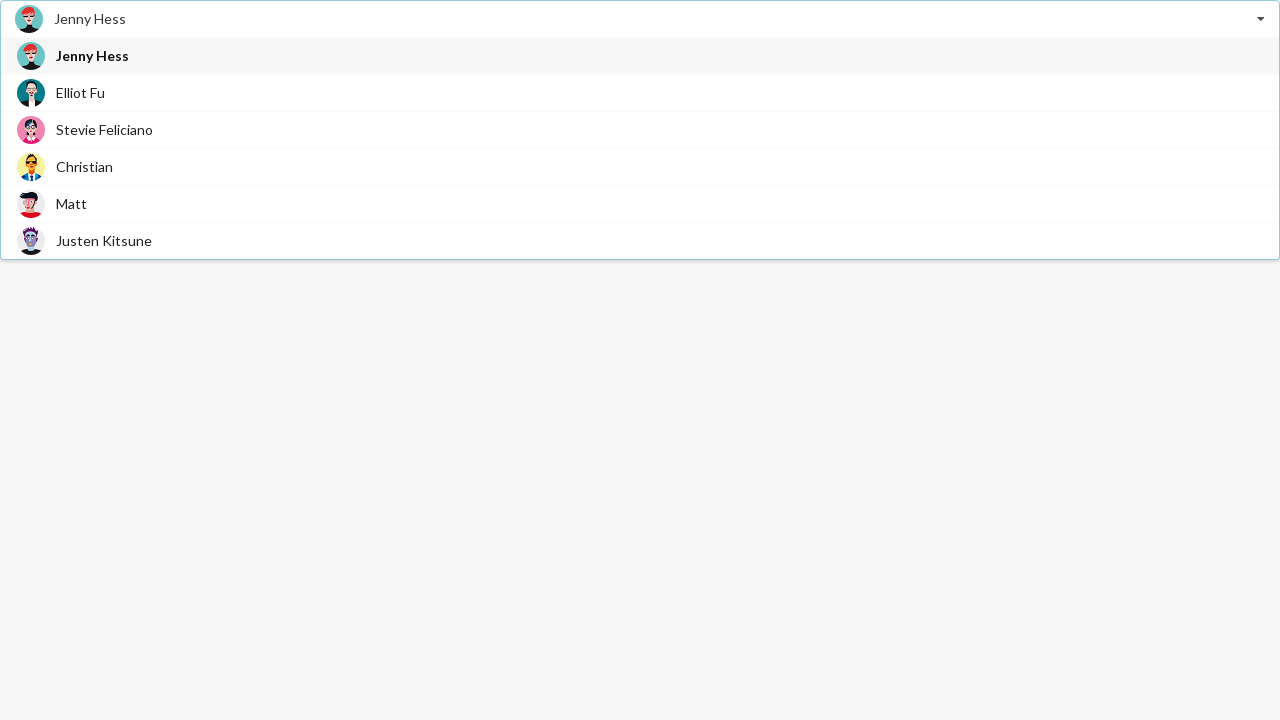

Selected 'Elliot Fu' from dropdown at (80, 92) on div[role='option'] span:has-text('Elliot Fu')
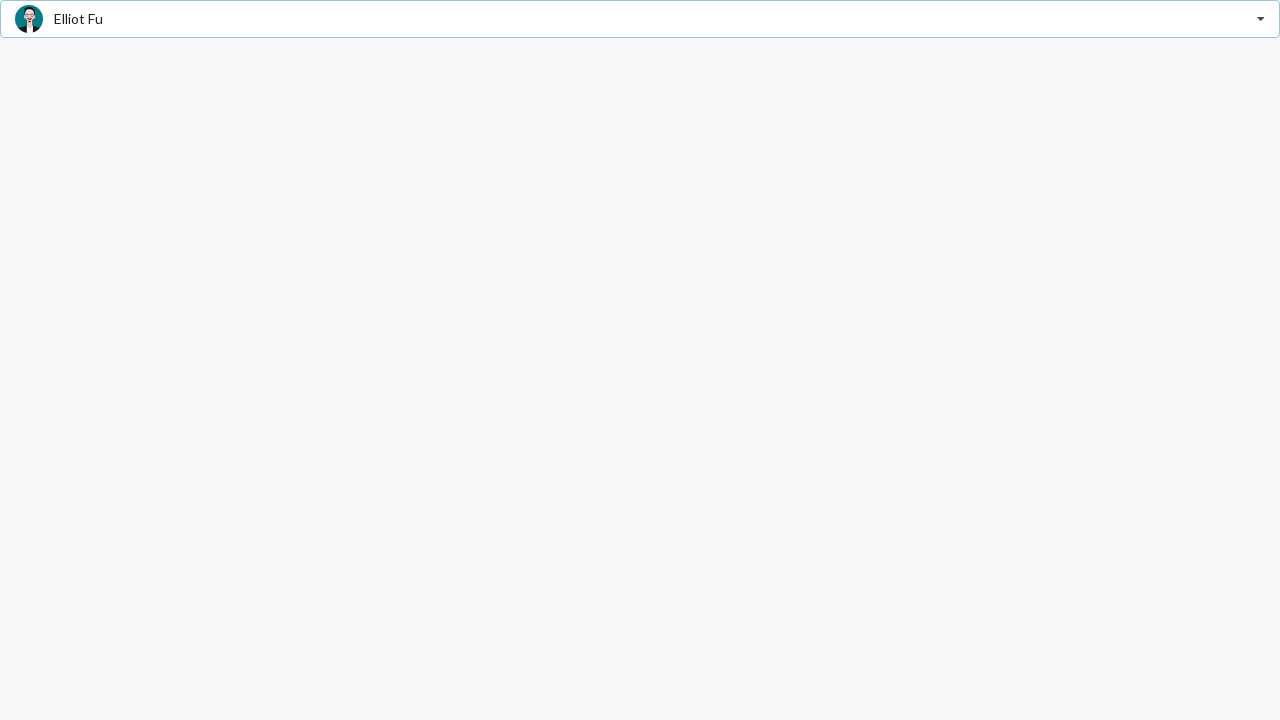

Verified 'Elliot Fu' selection displayed correctly
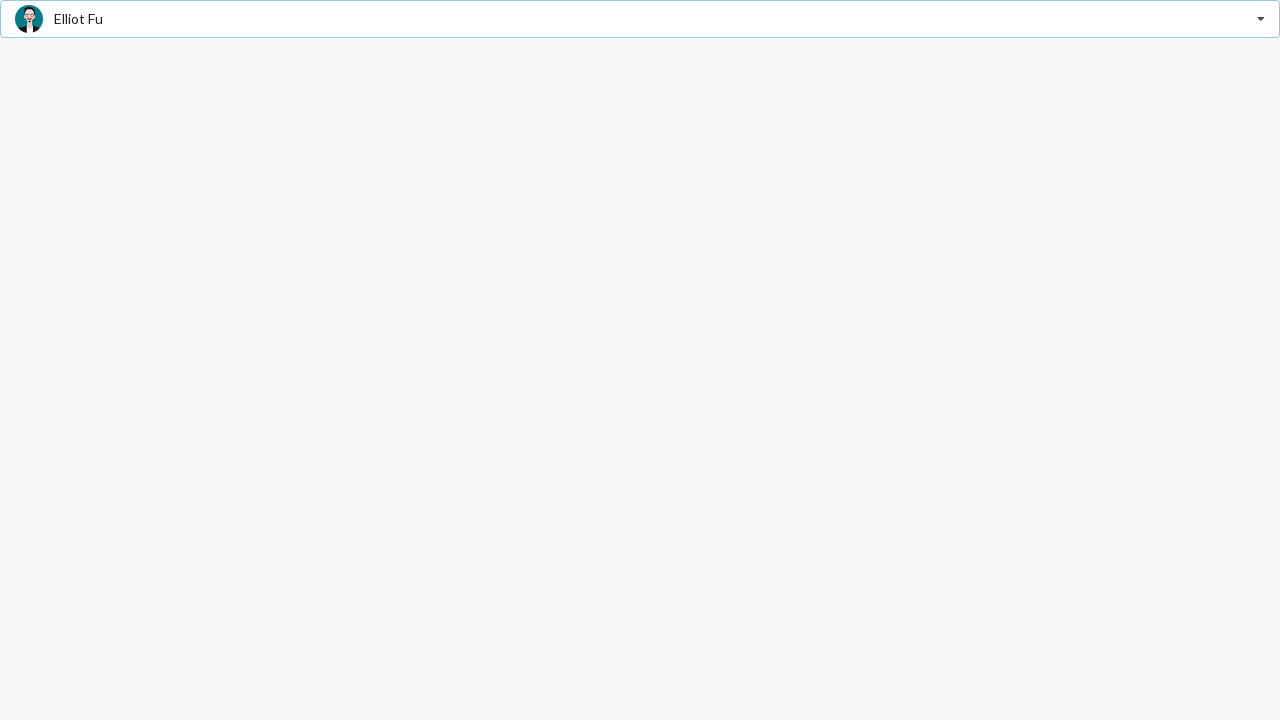

Clicked dropdown icon to open menu at (1261, 19) on i.dropdown.icon
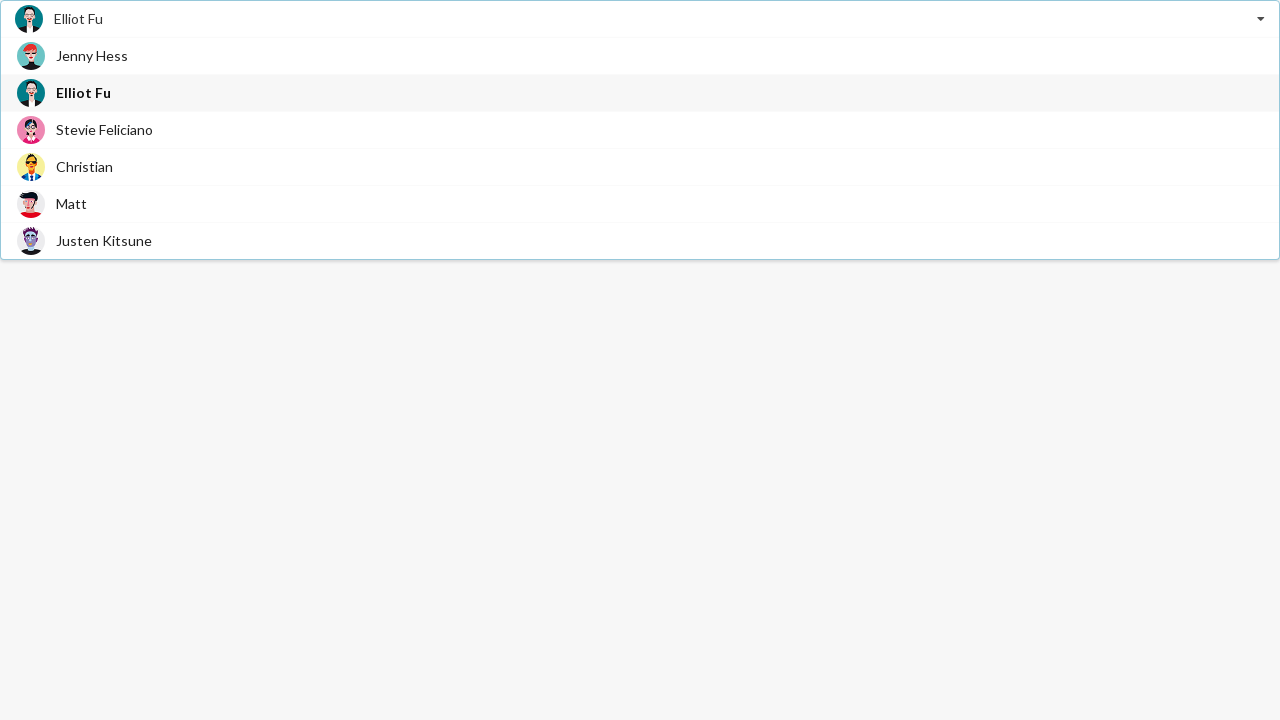

Dropdown options loaded
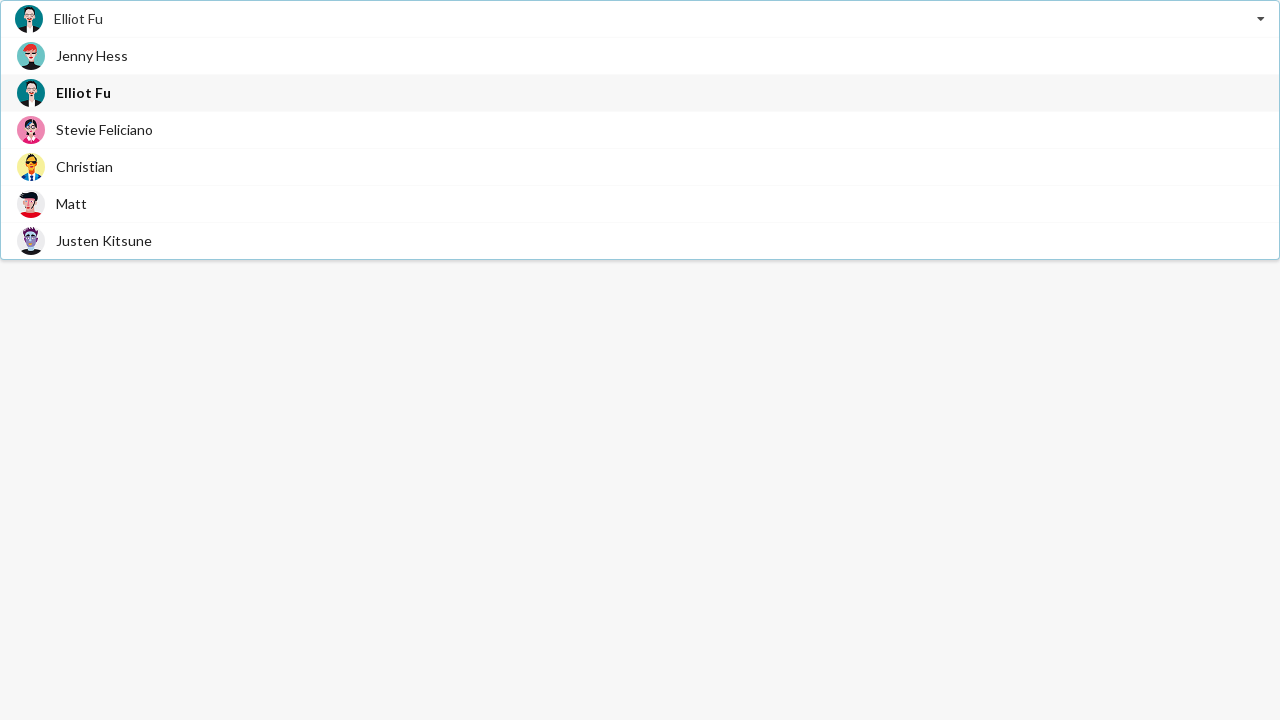

Selected 'Matt' from dropdown at (72, 204) on div[role='option'] span:has-text('Matt')
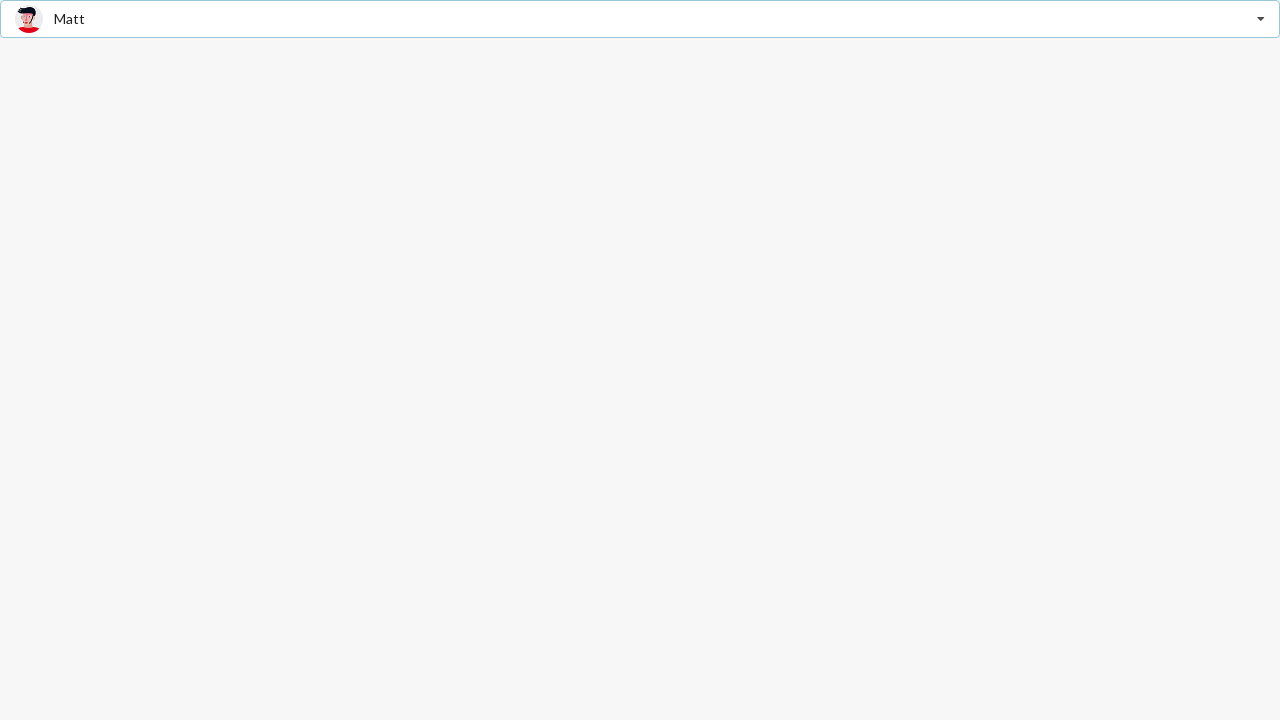

Verified 'Matt' selection displayed correctly
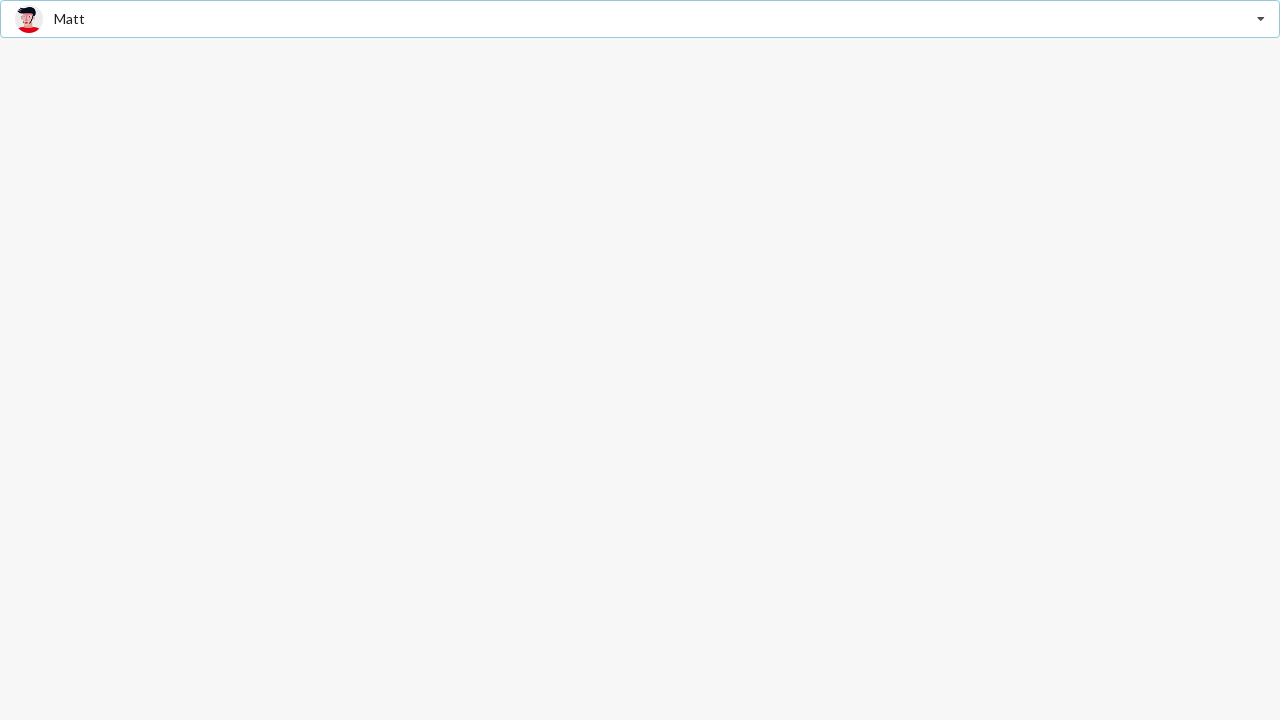

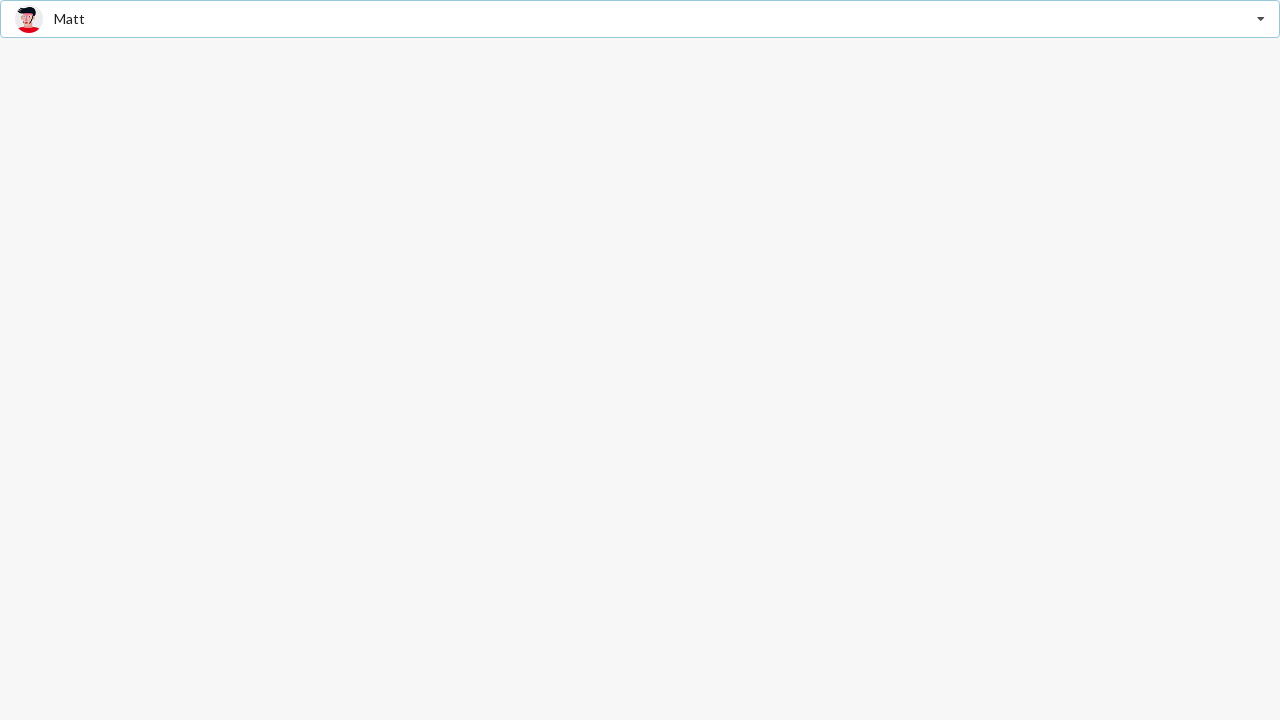